Tests tooltip functionality by hovering over an input field and verifying the tooltip text is displayed correctly

Starting URL: https://automationfc.github.io/jquery-tooltip/

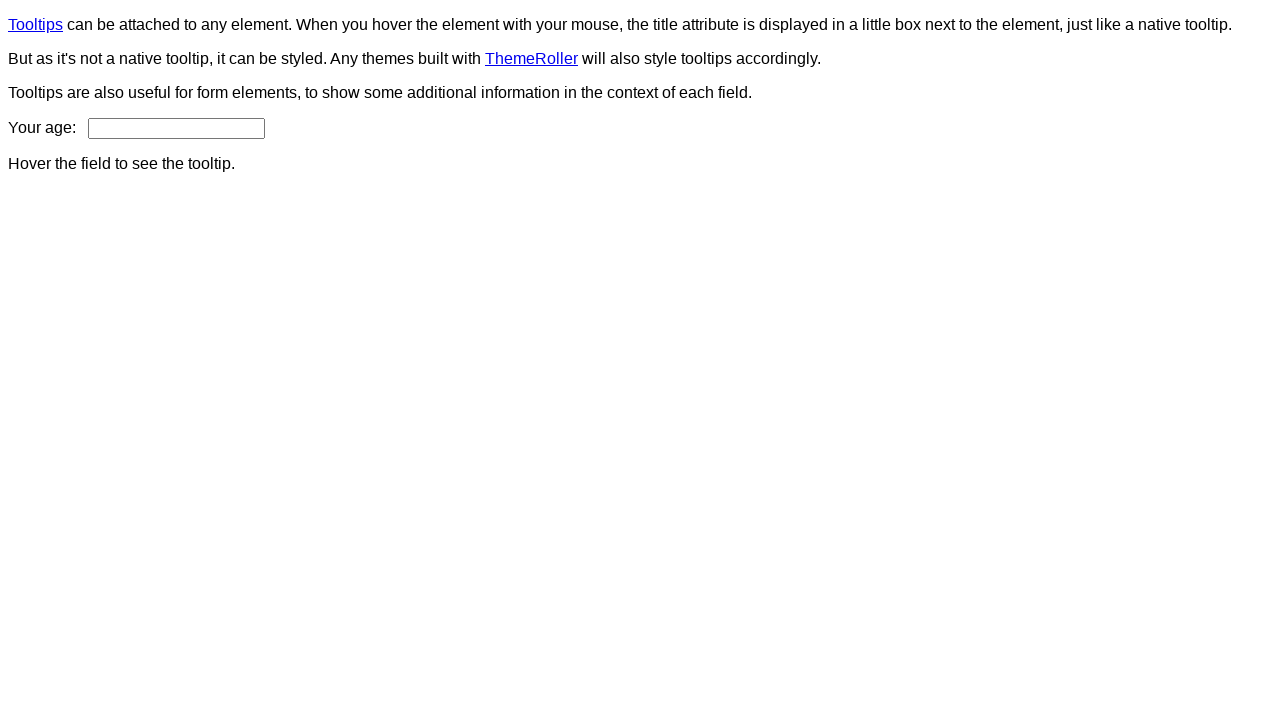

Hovered over age input field to trigger tooltip at (176, 128) on input#age
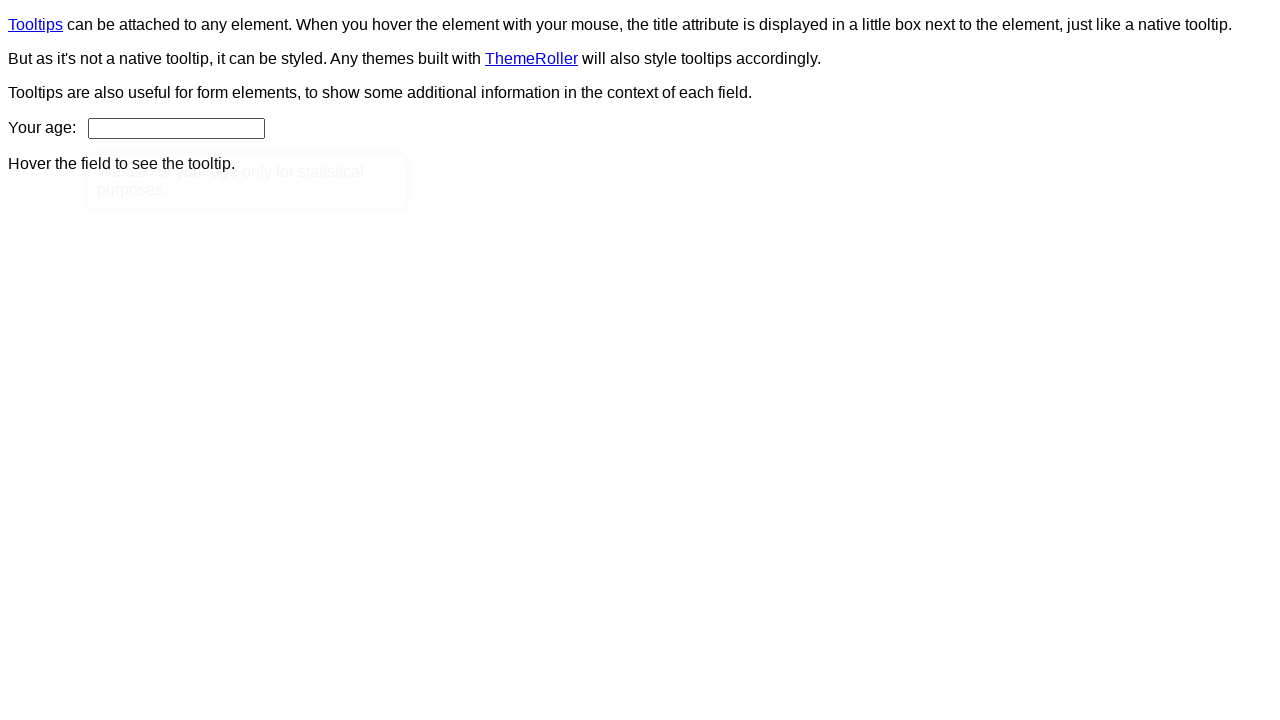

Tooltip appeared on page
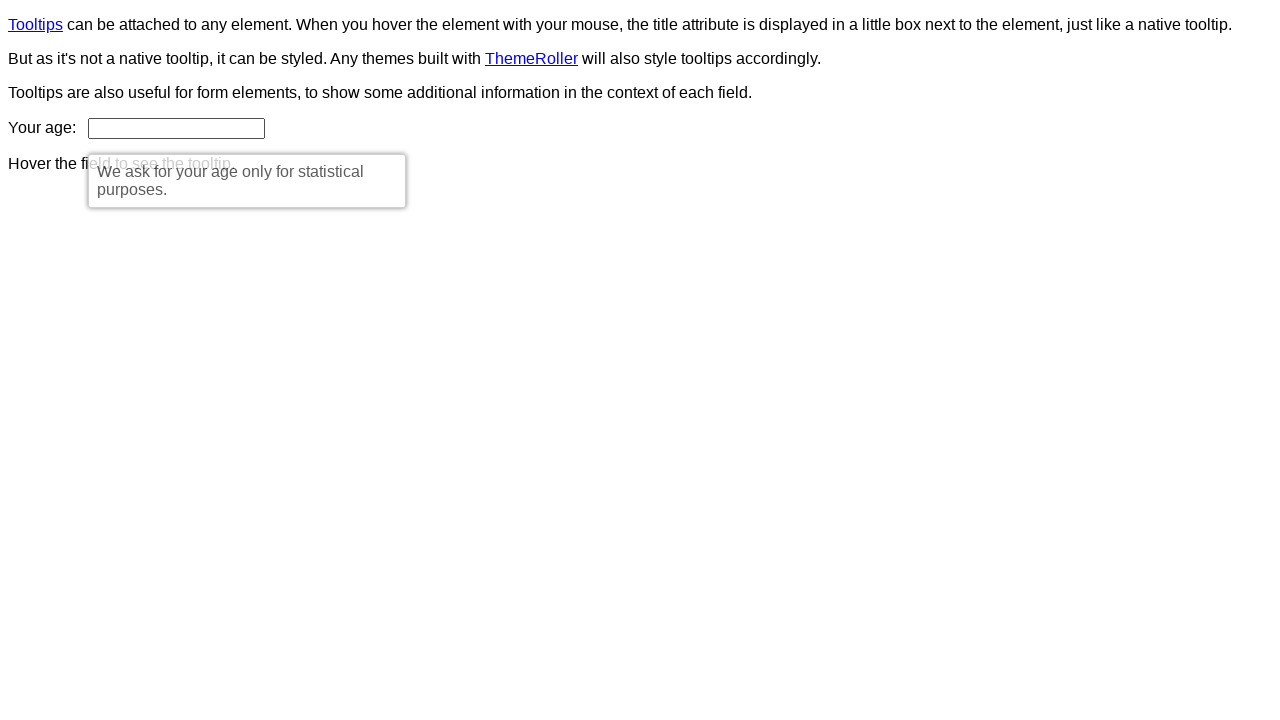

Verified tooltip text displays correctly: 'We ask for your age only for statistical purposes.'
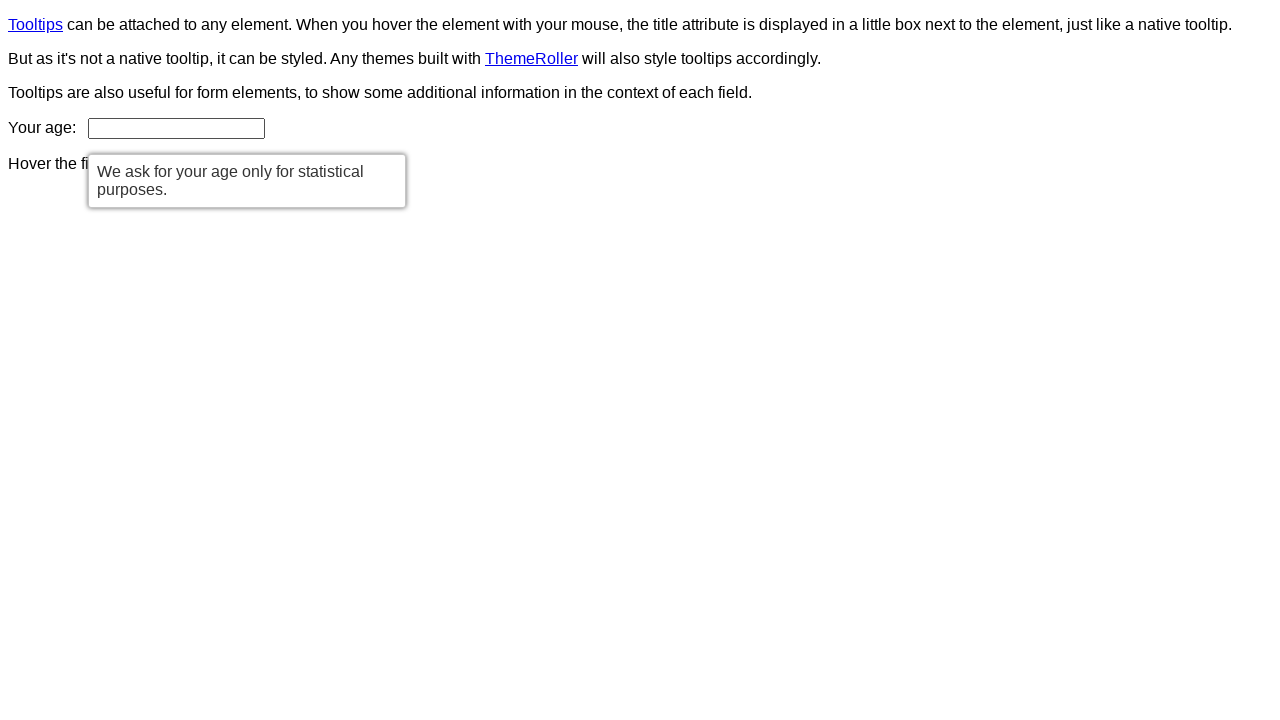

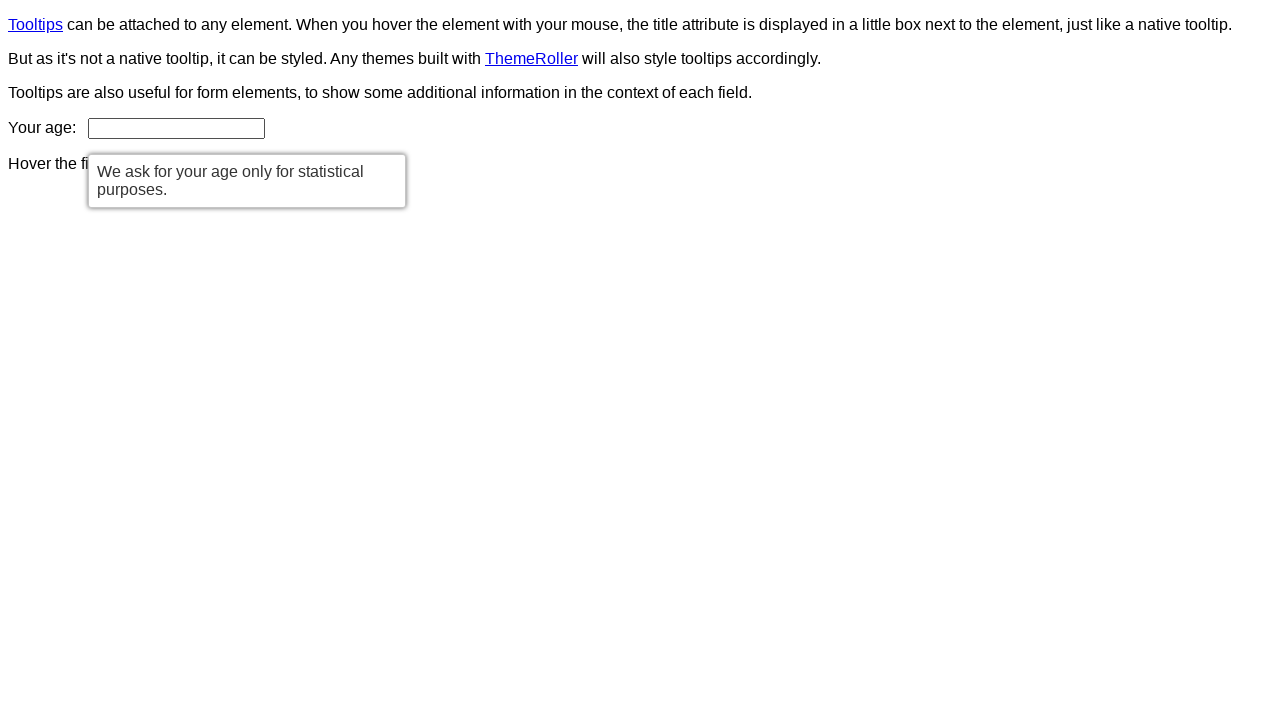